Tests scrolling to the bottom of the GitHub homepage and clicking the subscribe/newsletter link in the footer

Starting URL: https://github.com/

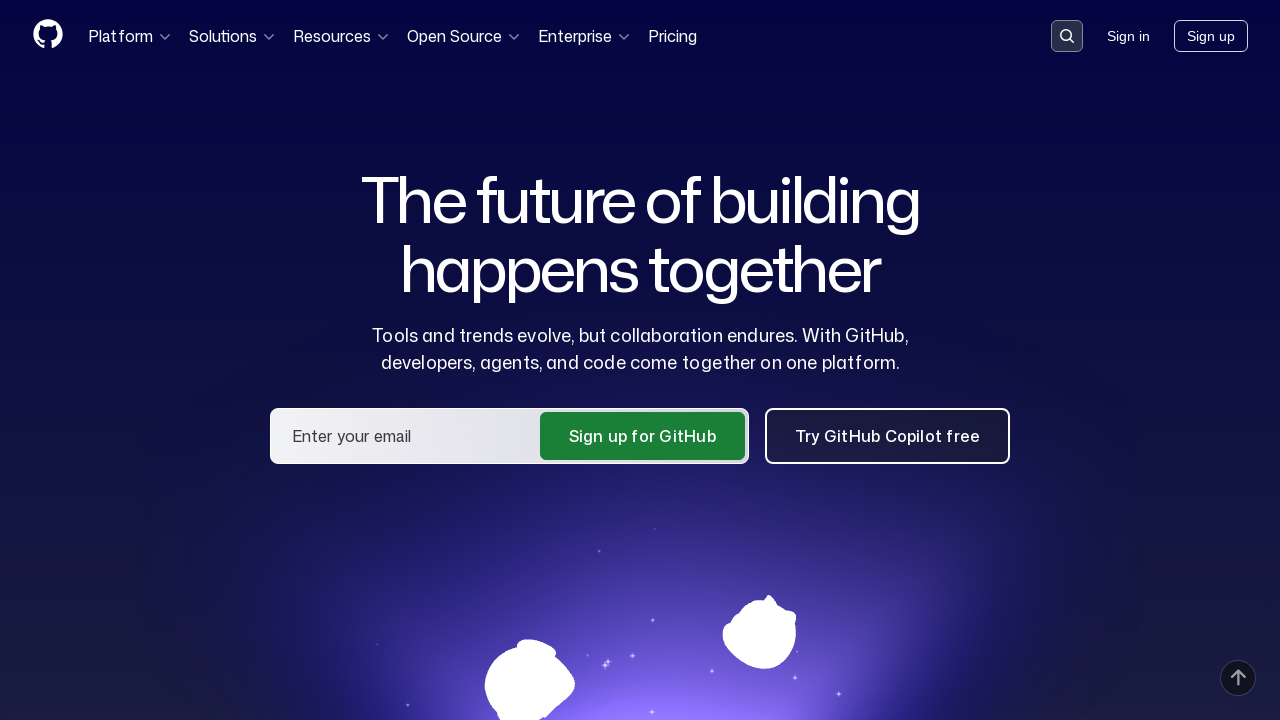

Scrolled to the bottom of the GitHub homepage
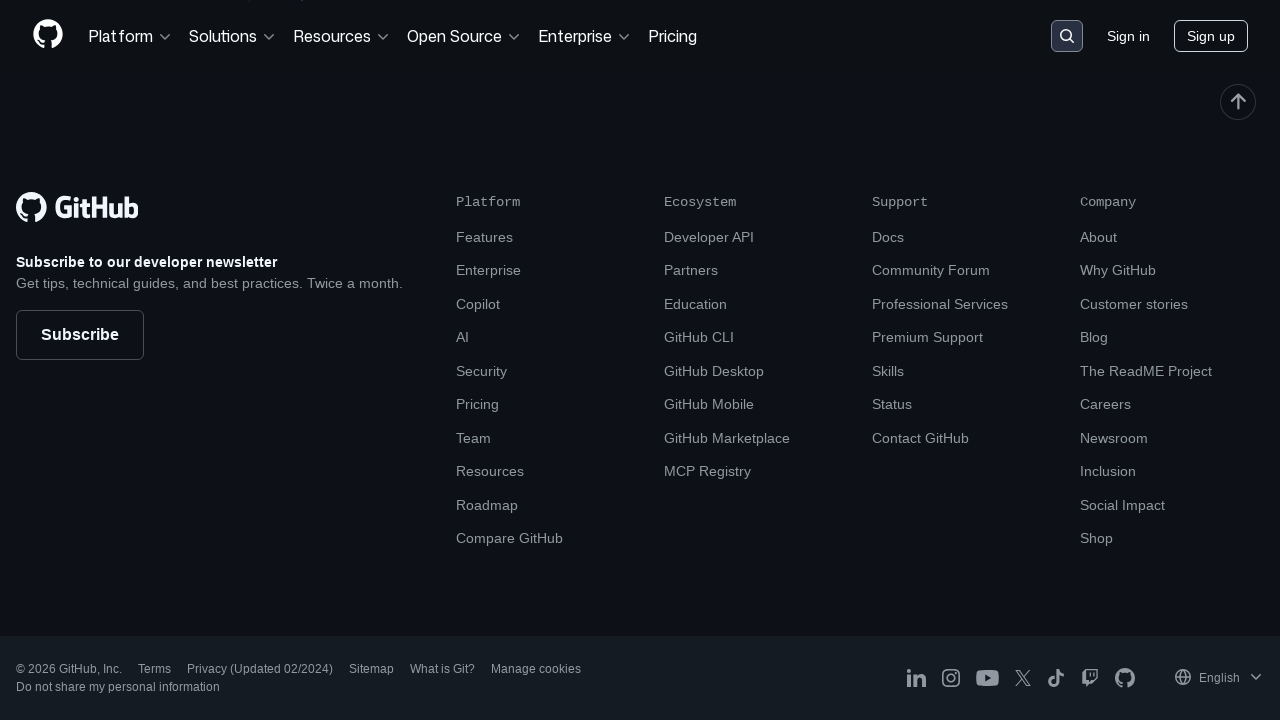

Footer link became visible
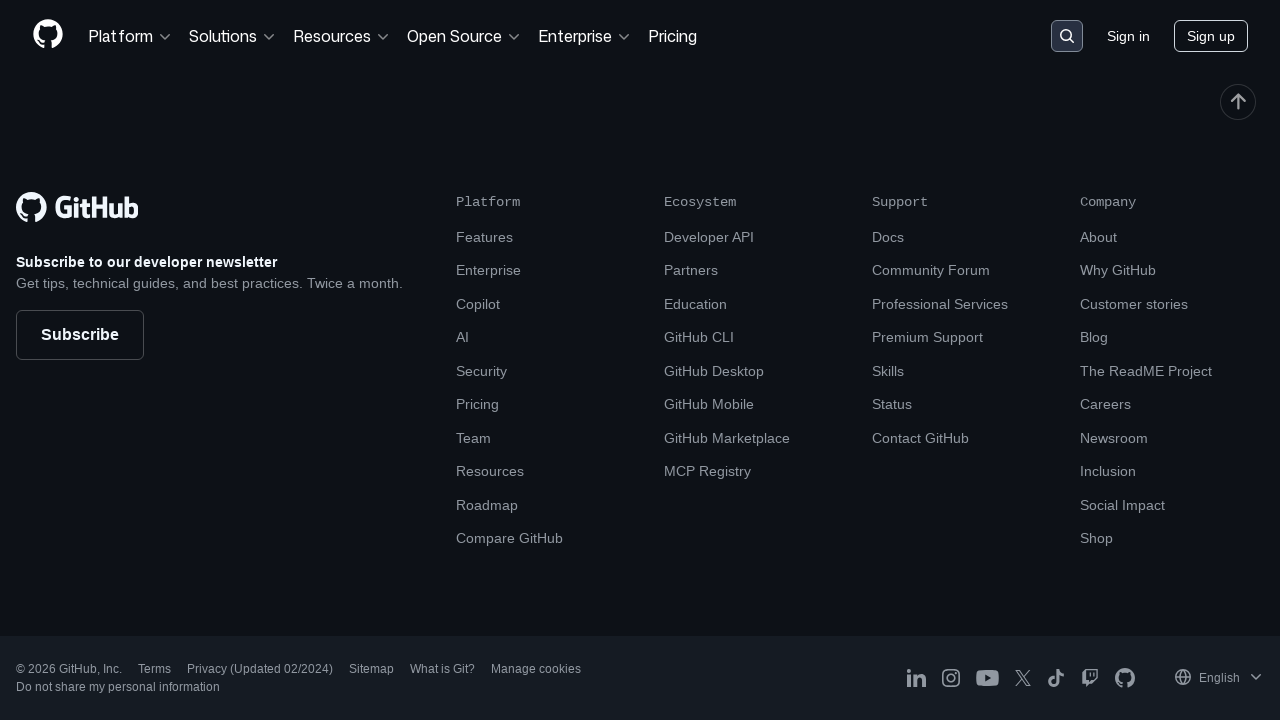

Clicked the subscribe/newsletter link in the footer at (77, 207) on footer >> div >> a >> nth=0
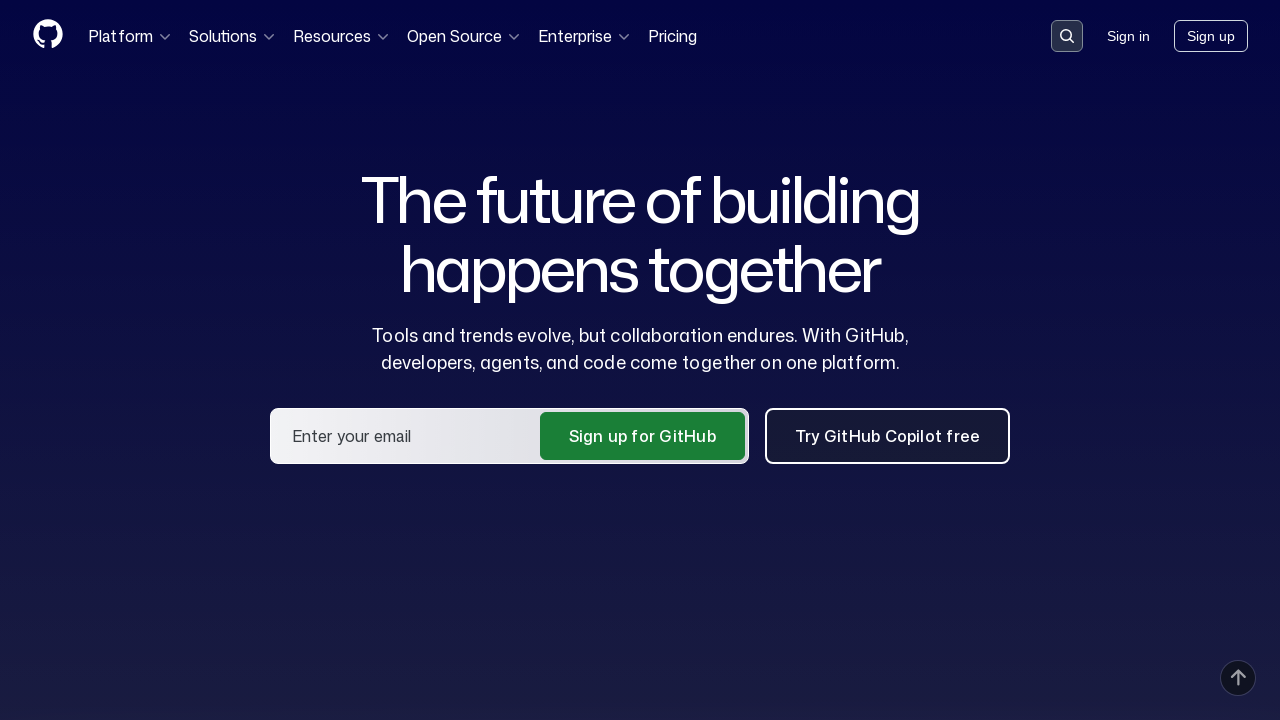

Page navigation completed and loaded
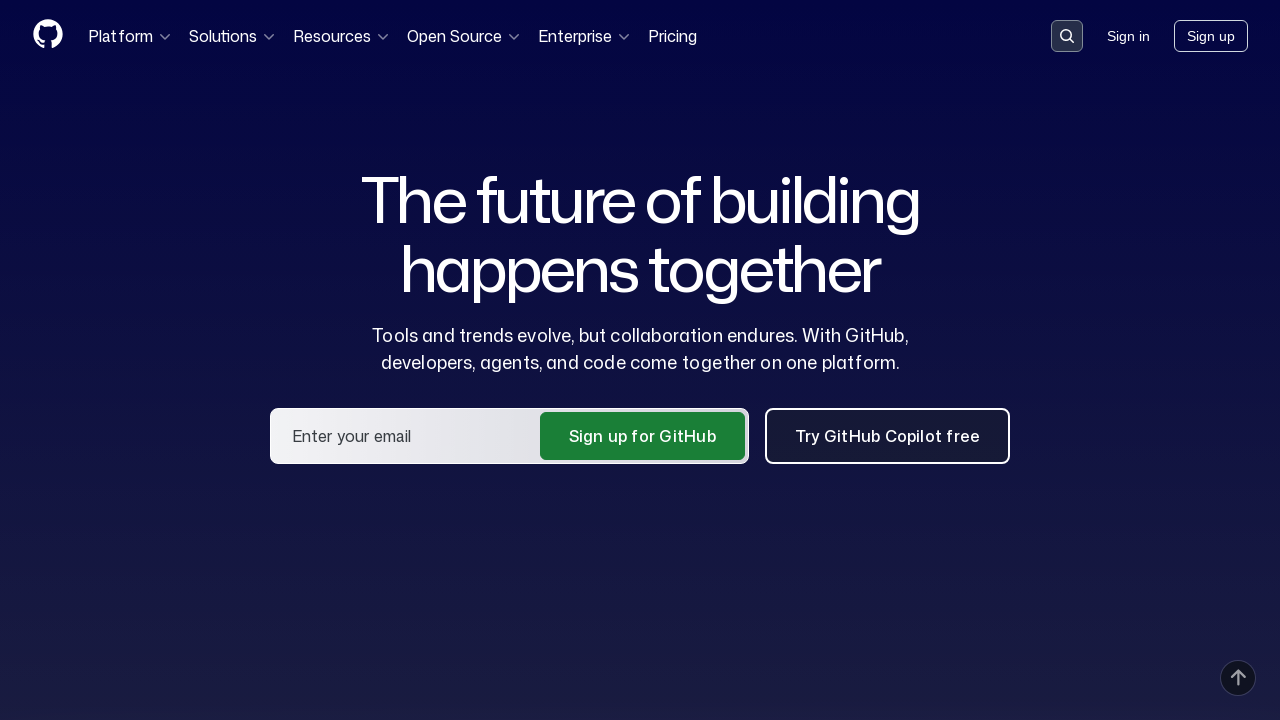

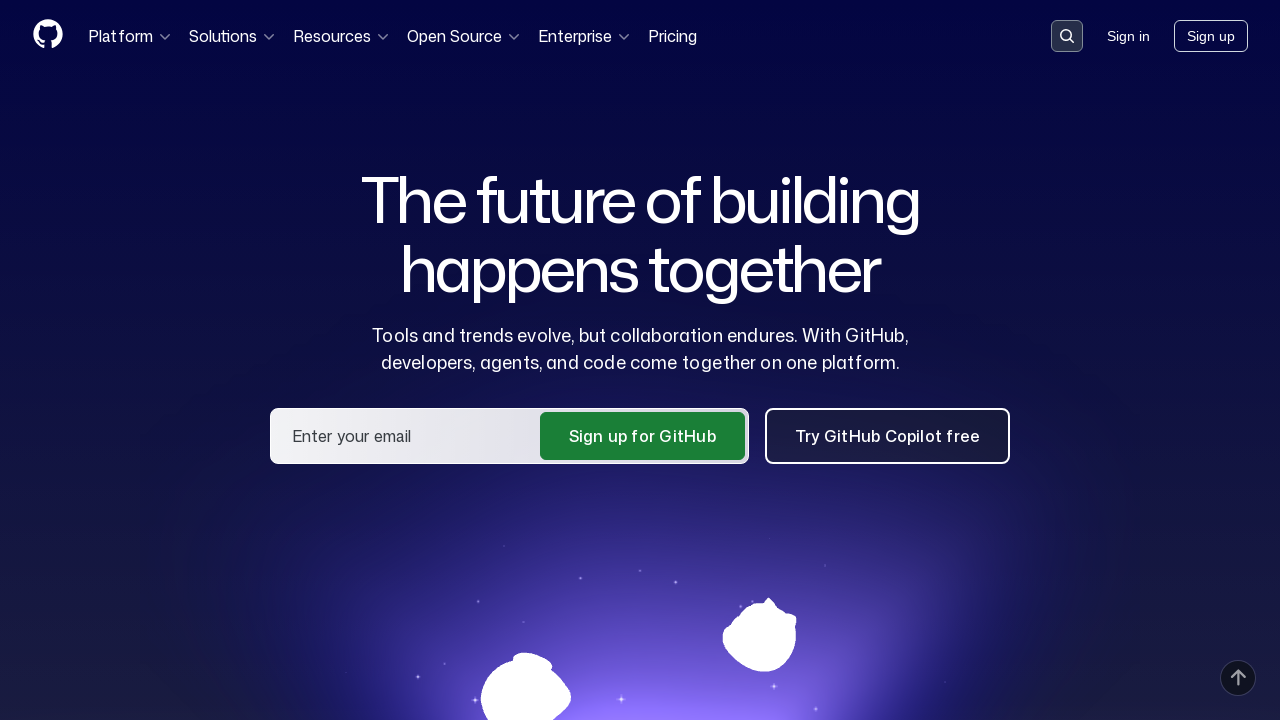